Tests radio button functionality by clicking the 'Yes' radio option

Starting URL: https://demoqa.com/radio-button

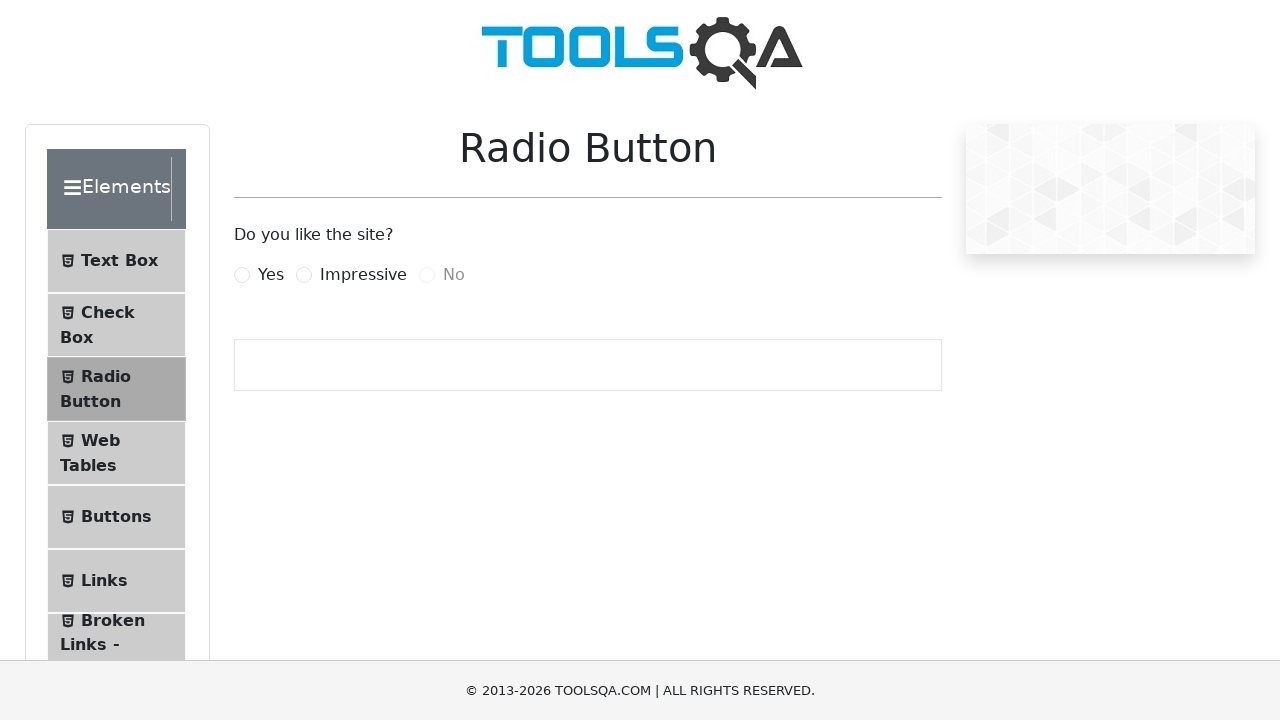

Navigated to radio button demo page
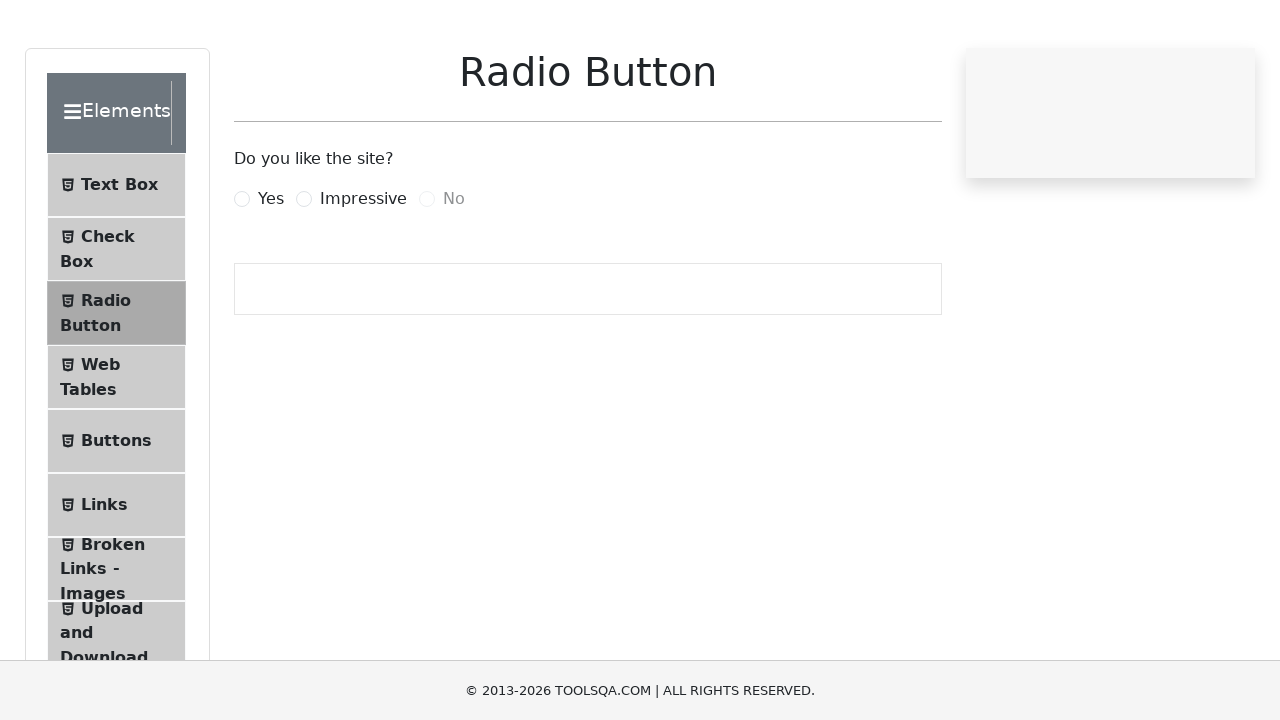

Clicked the 'Yes' radio button option at (271, 275) on label[for='yesRadio']
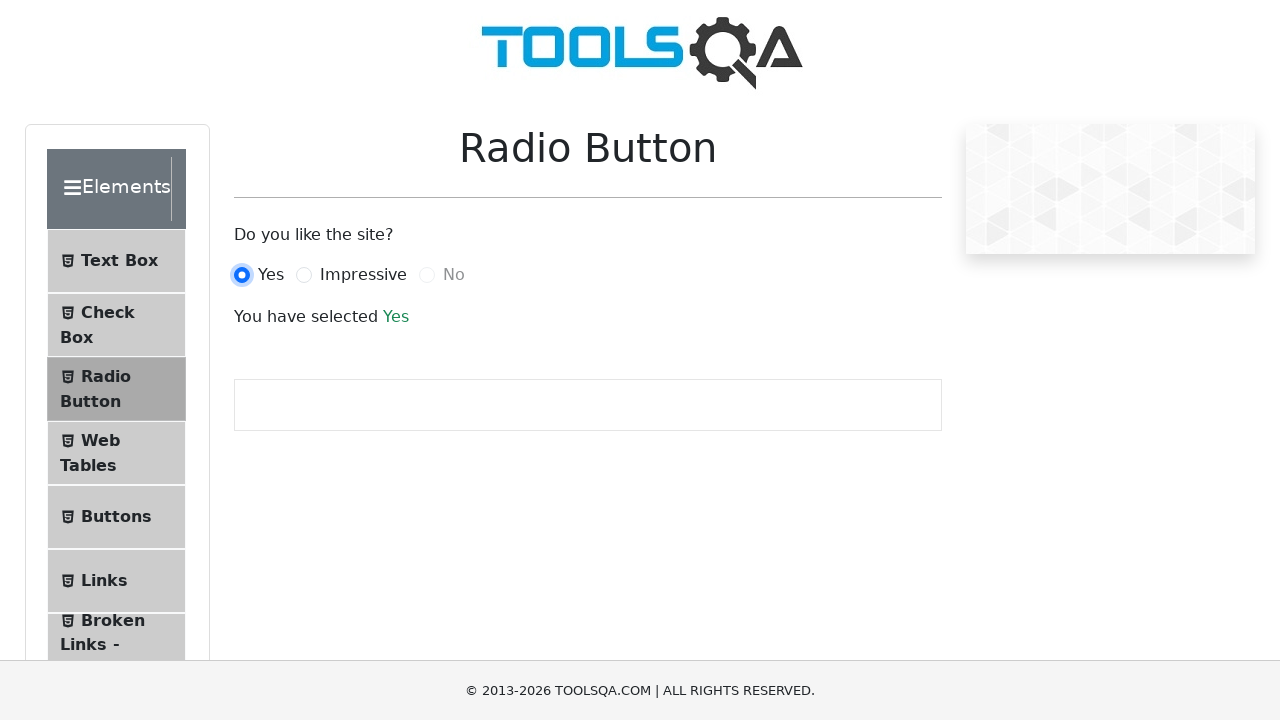

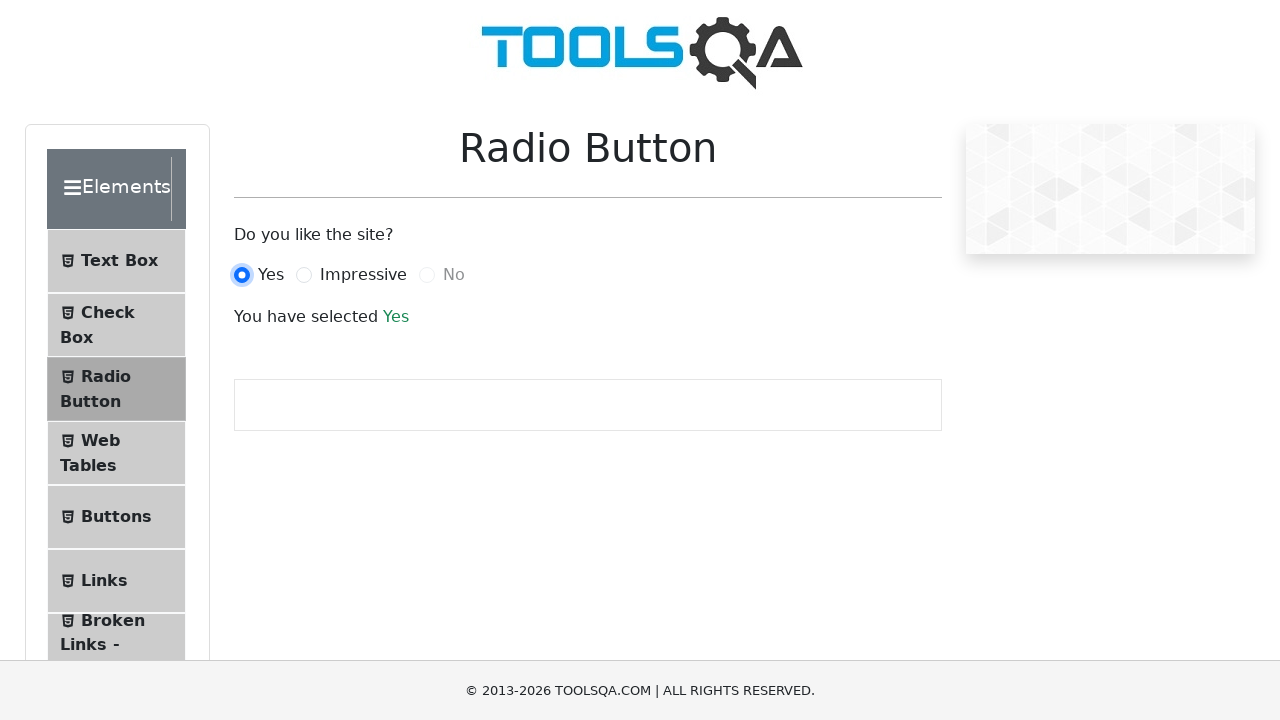